Tests form validation on login page by clicking login button without filling any fields

Starting URL: https://project-hive-psi.vercel.app/auth/login

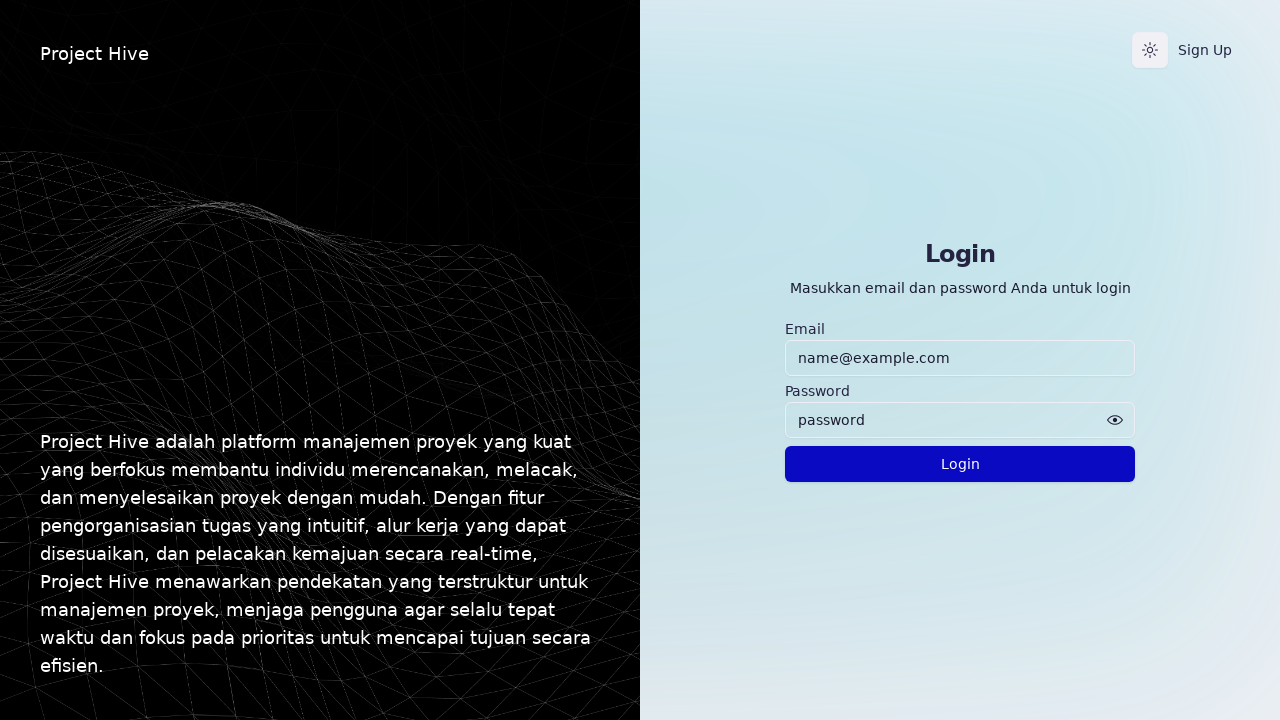

Clicked Login button without filling any form fields at (960, 464) on internal:role=button[name="Login"i]
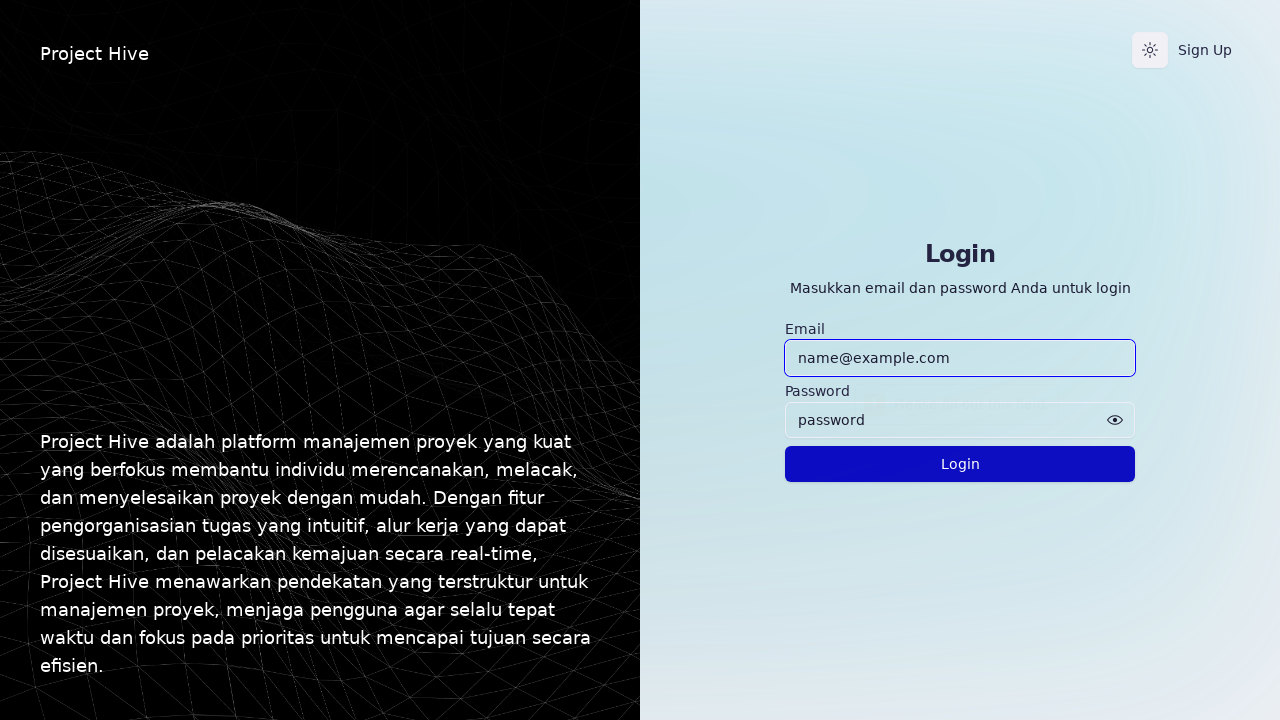

Waited 500ms for form validation to trigger
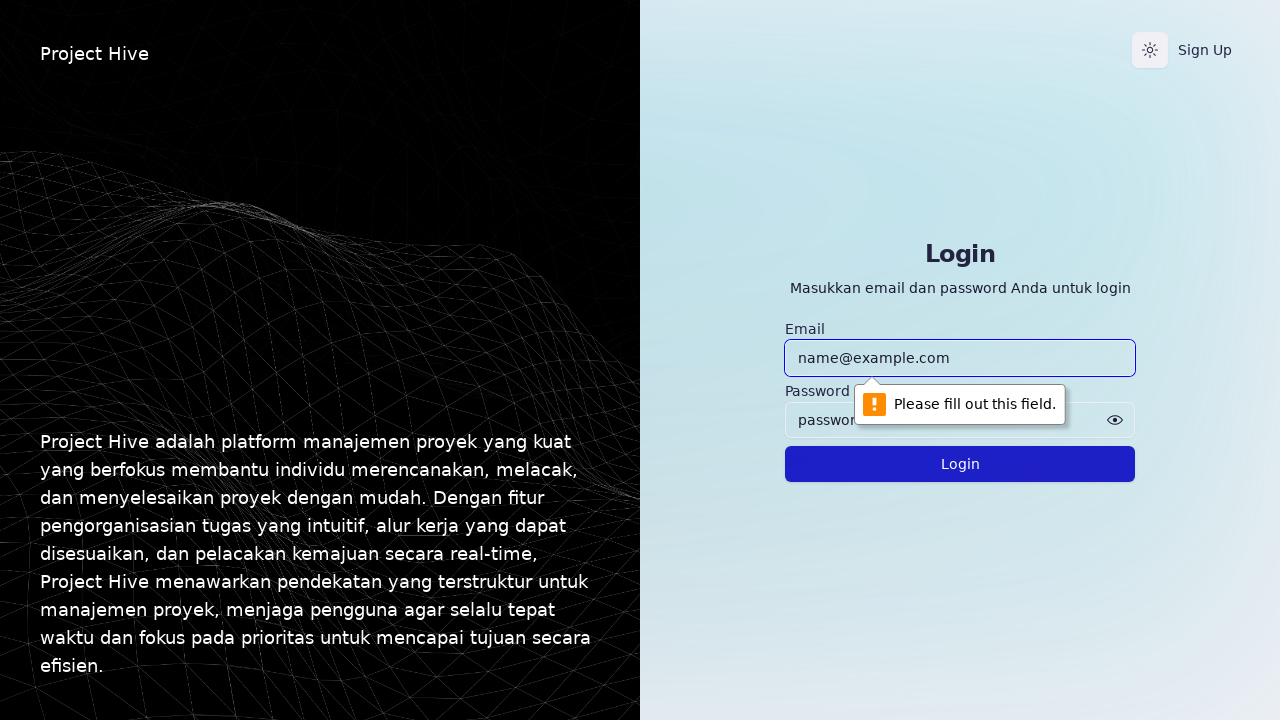

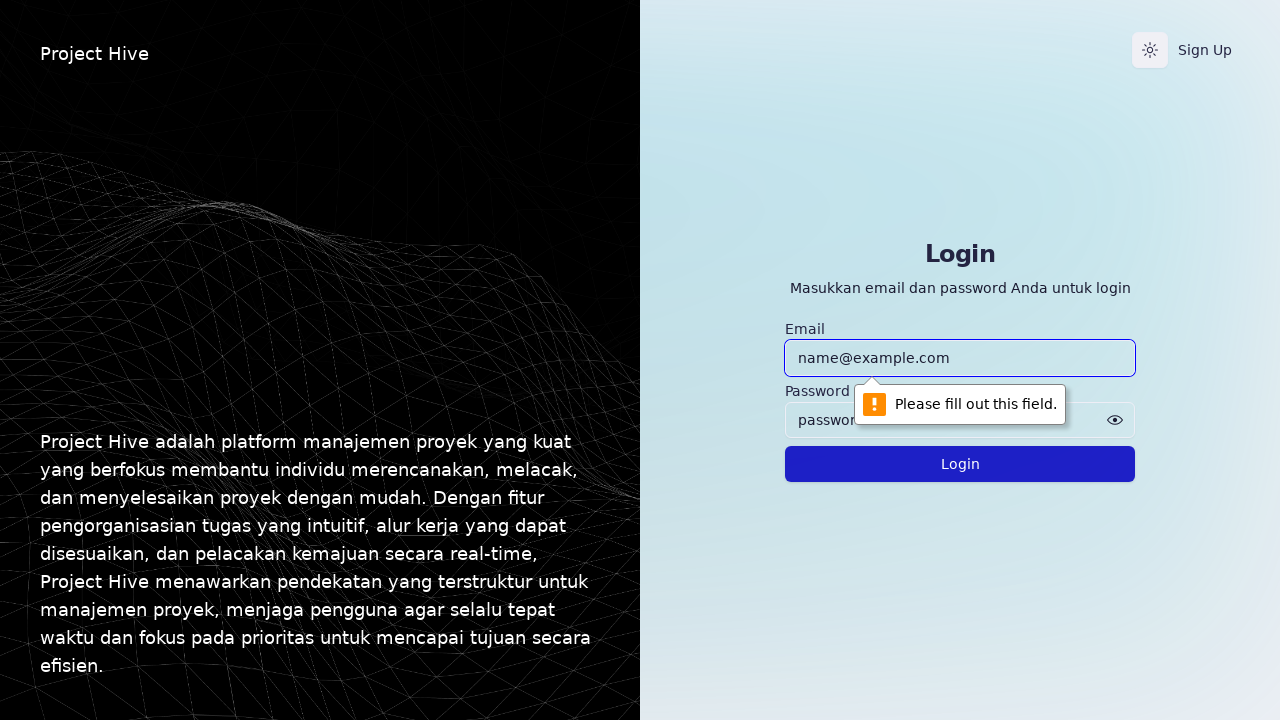